Tests clicking on a "ИГРАТЬ" (PLAY) link on the petanium.ru website and waits for a popup window to open.

Starting URL: http://petanium.ru/

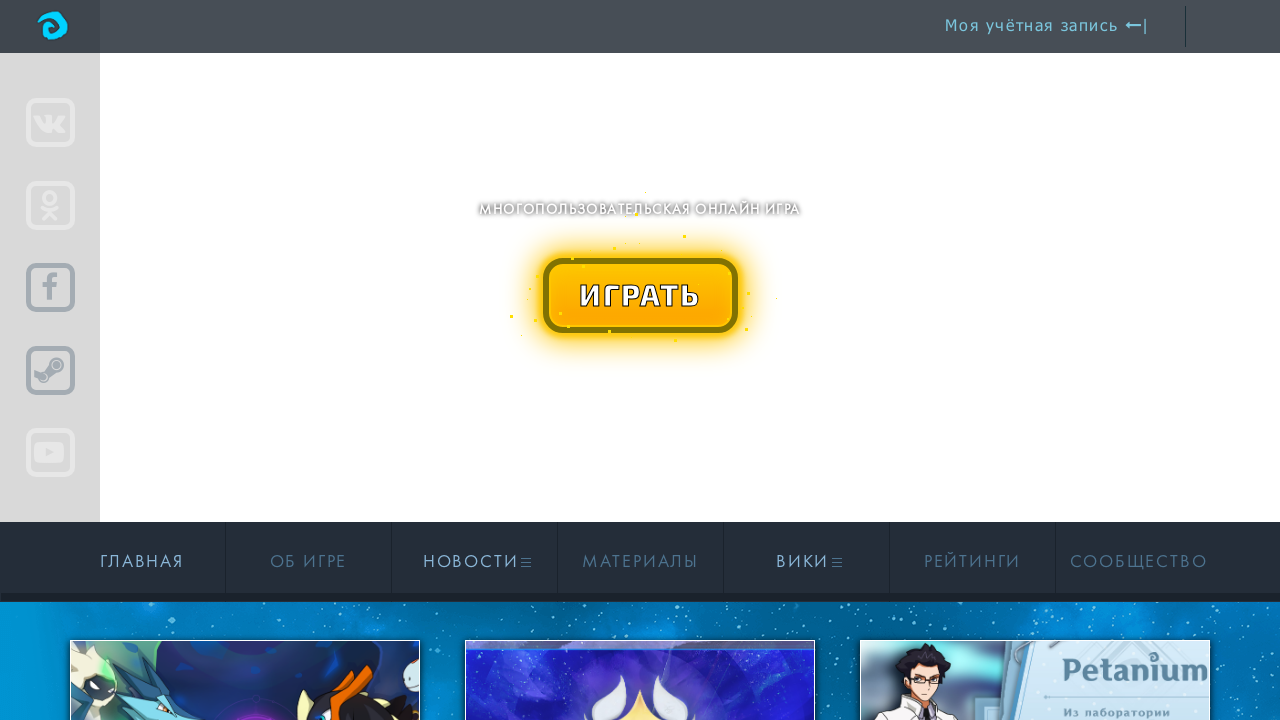

Clicked 'ИГРАТЬ' (PLAY) link and popup started opening at (640, 296) on internal:role=link[name="ИГРАТЬ"i]
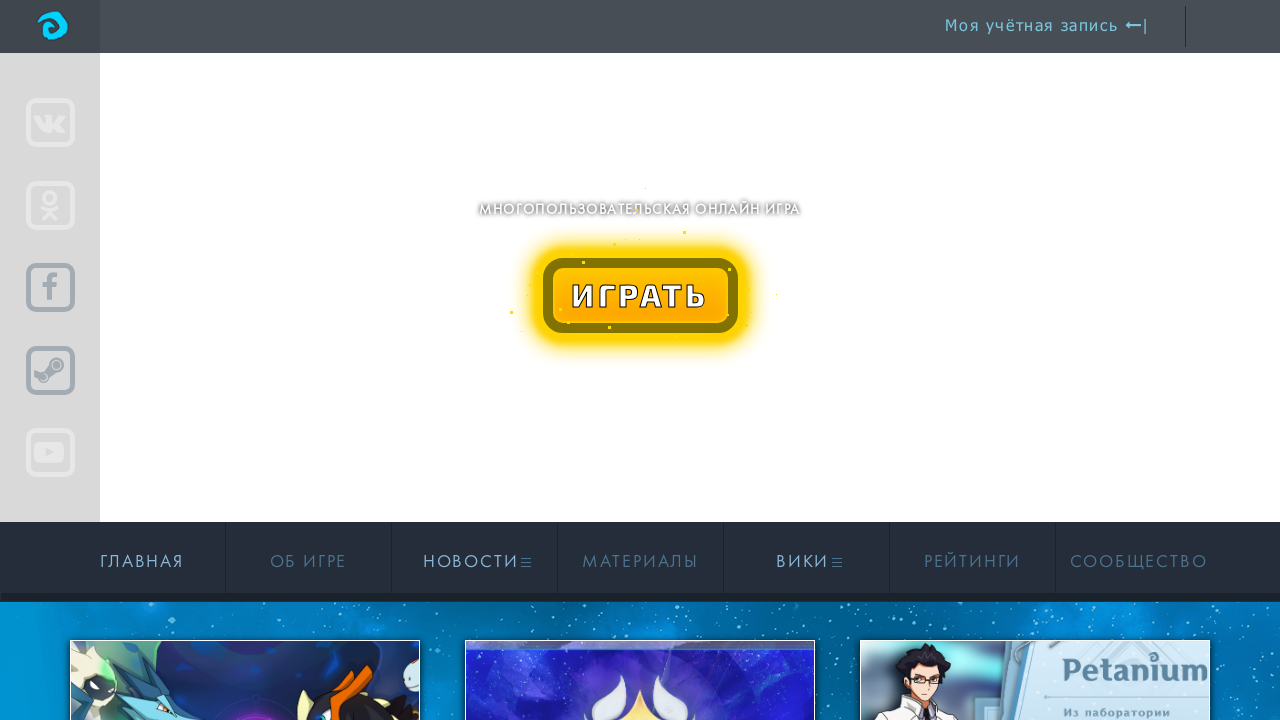

Popup window obtained
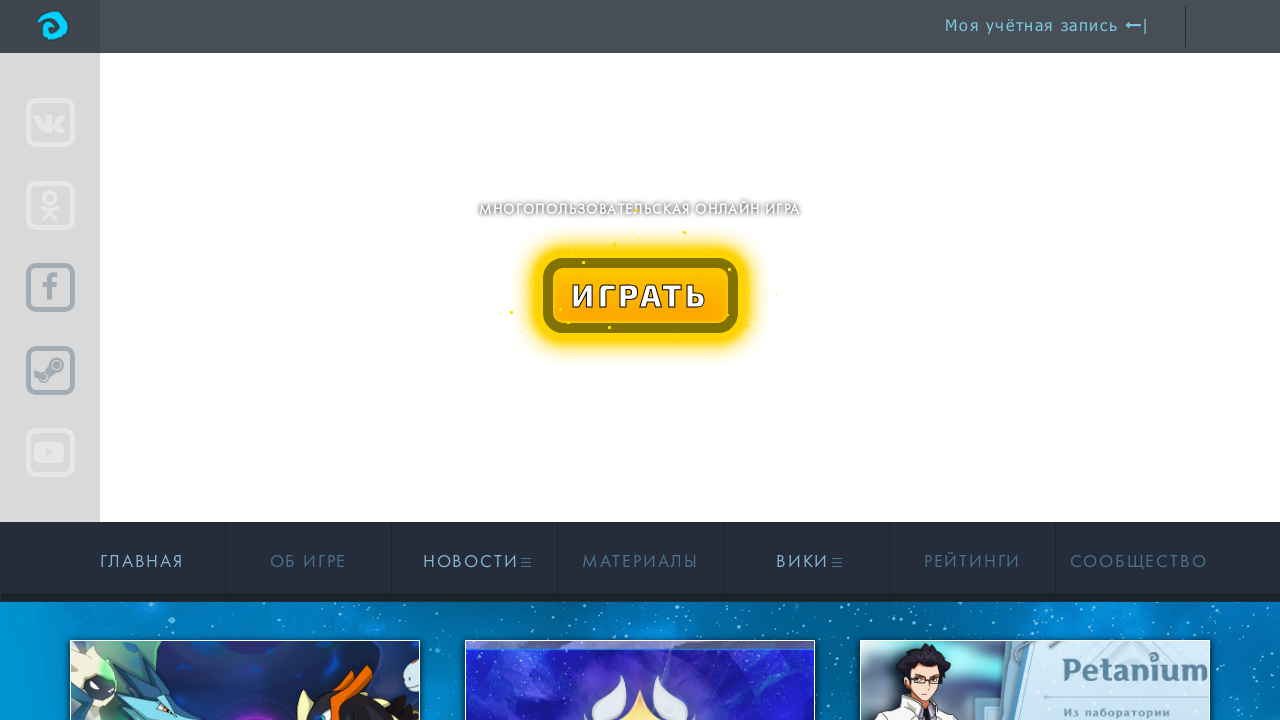

Popup page loaded completely
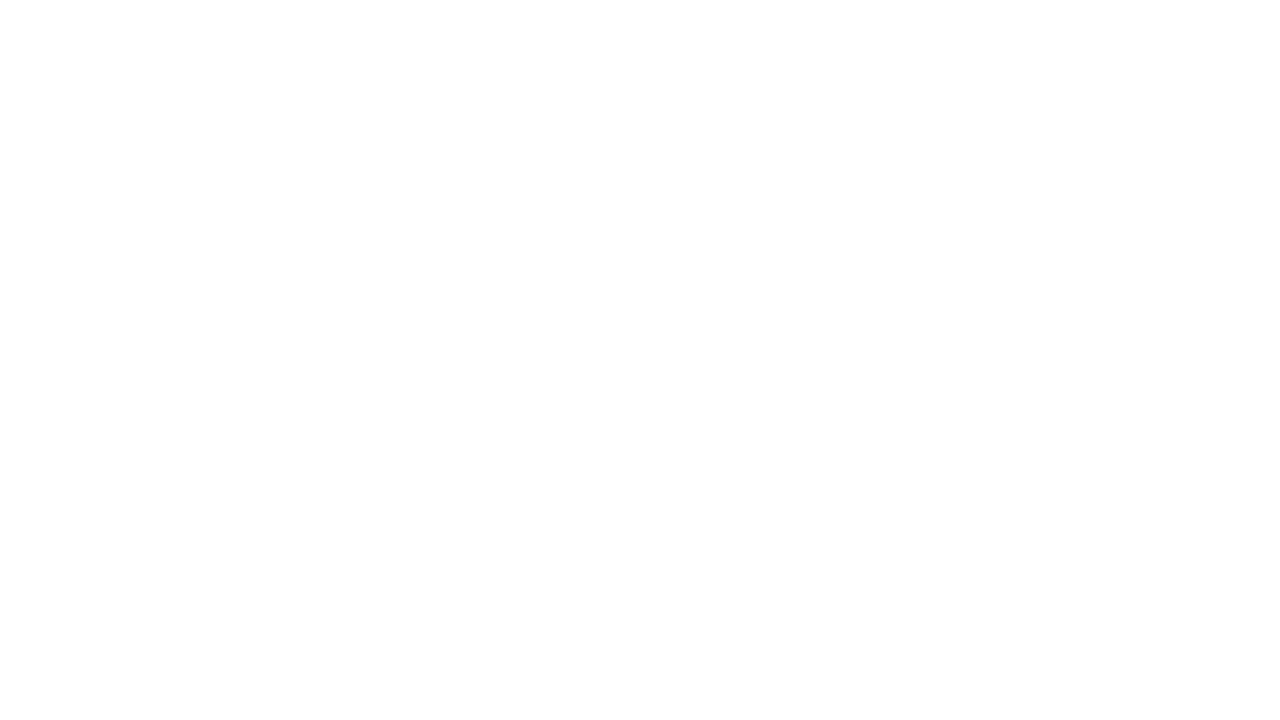

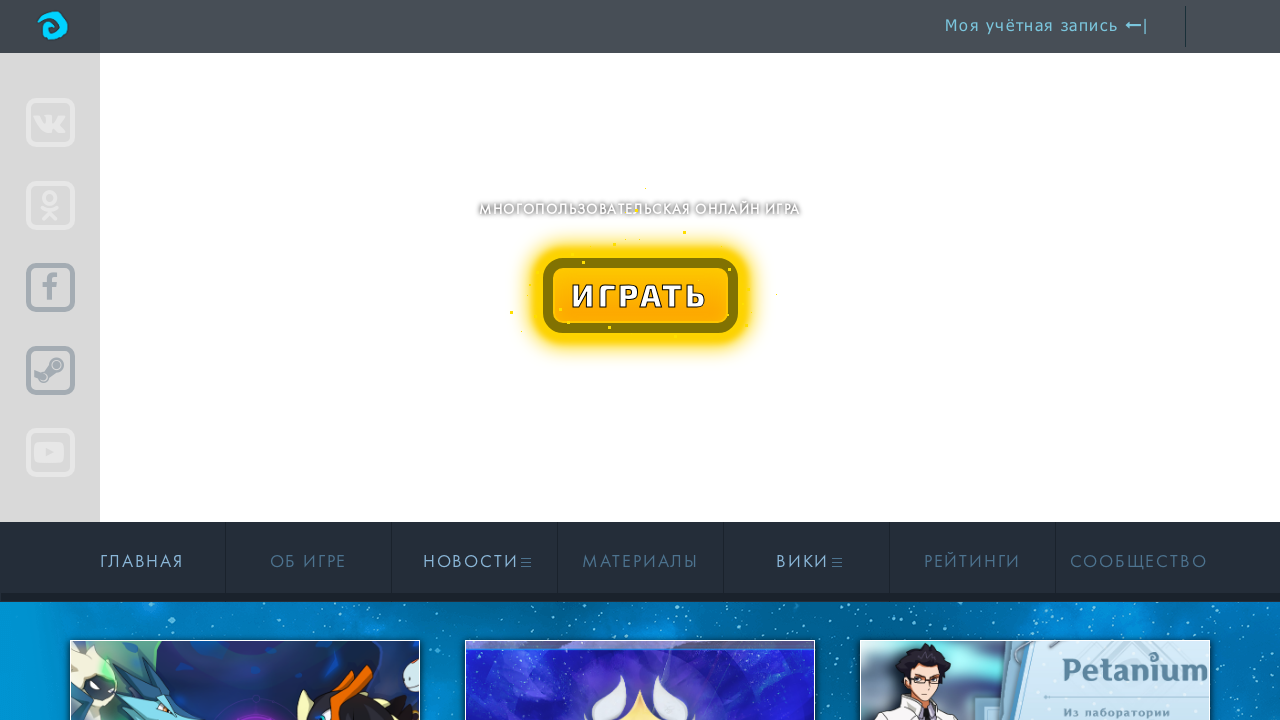